Tests mouse movement to absolute viewport coordinates

Starting URL: https://www.selenium.dev/selenium/web/mouse_interaction.html

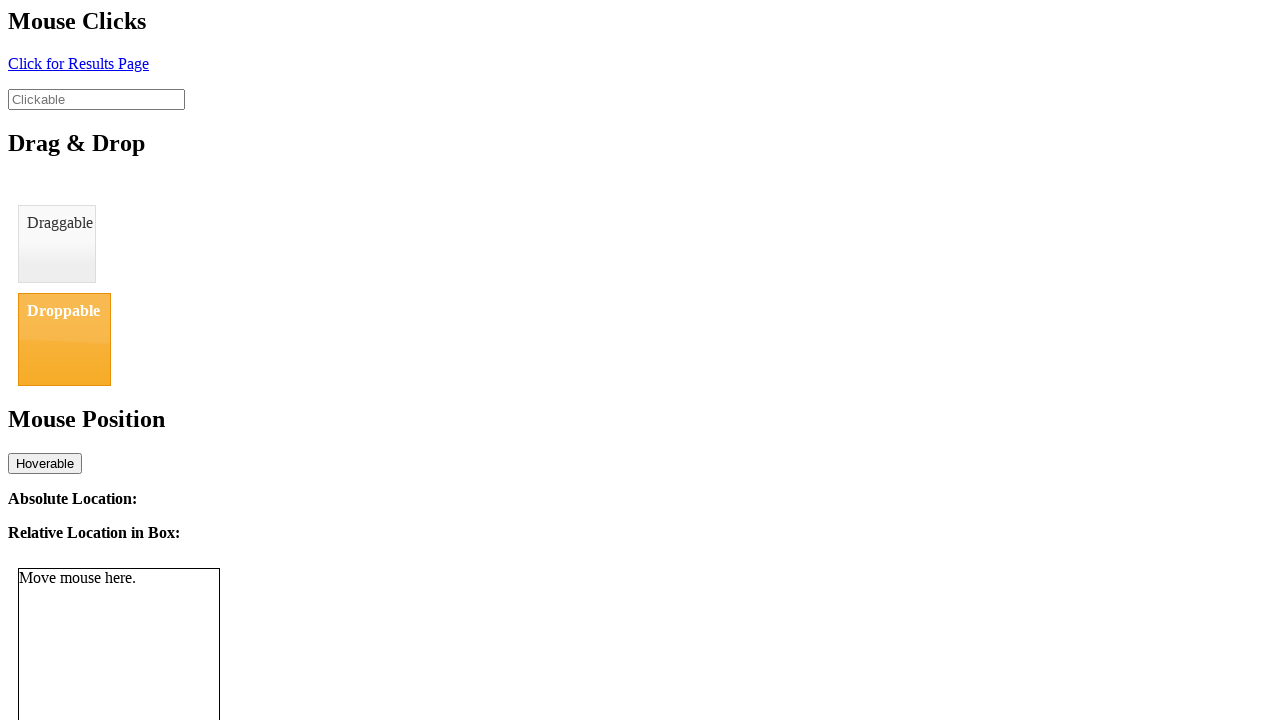

Navigated to mouse interaction test page
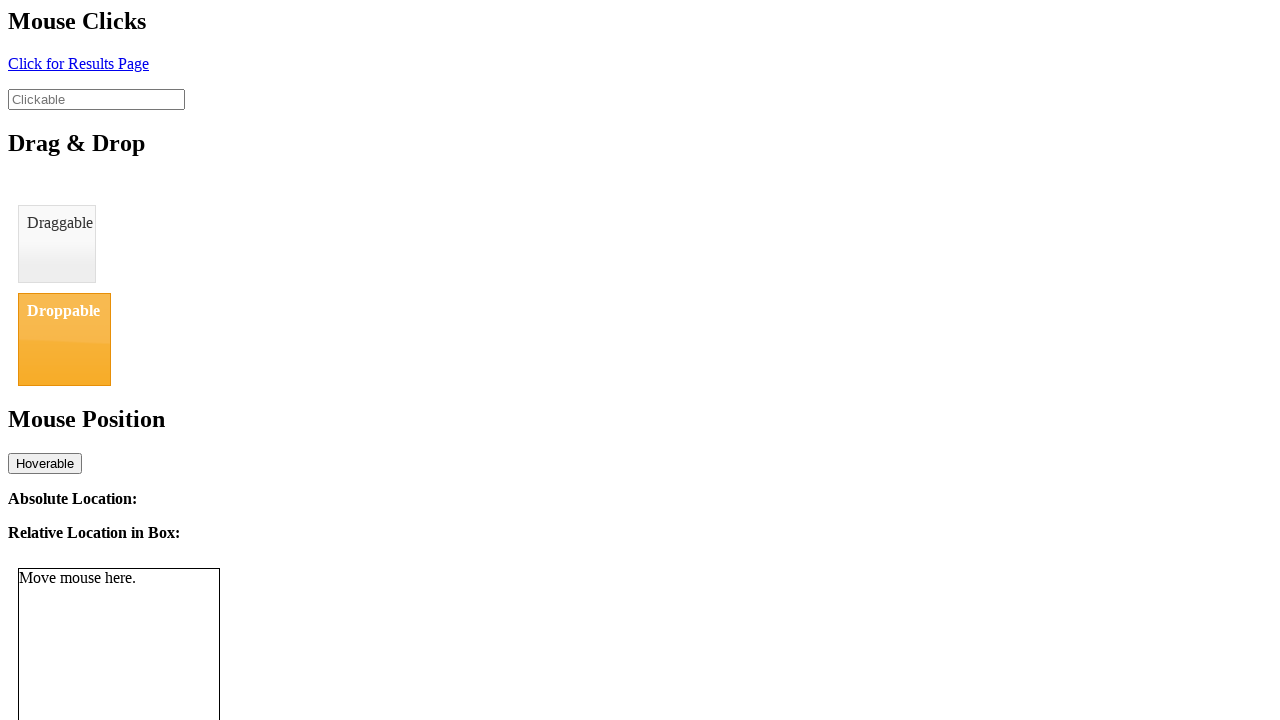

Moved mouse to viewport coordinates (8, 12) at (8, 12)
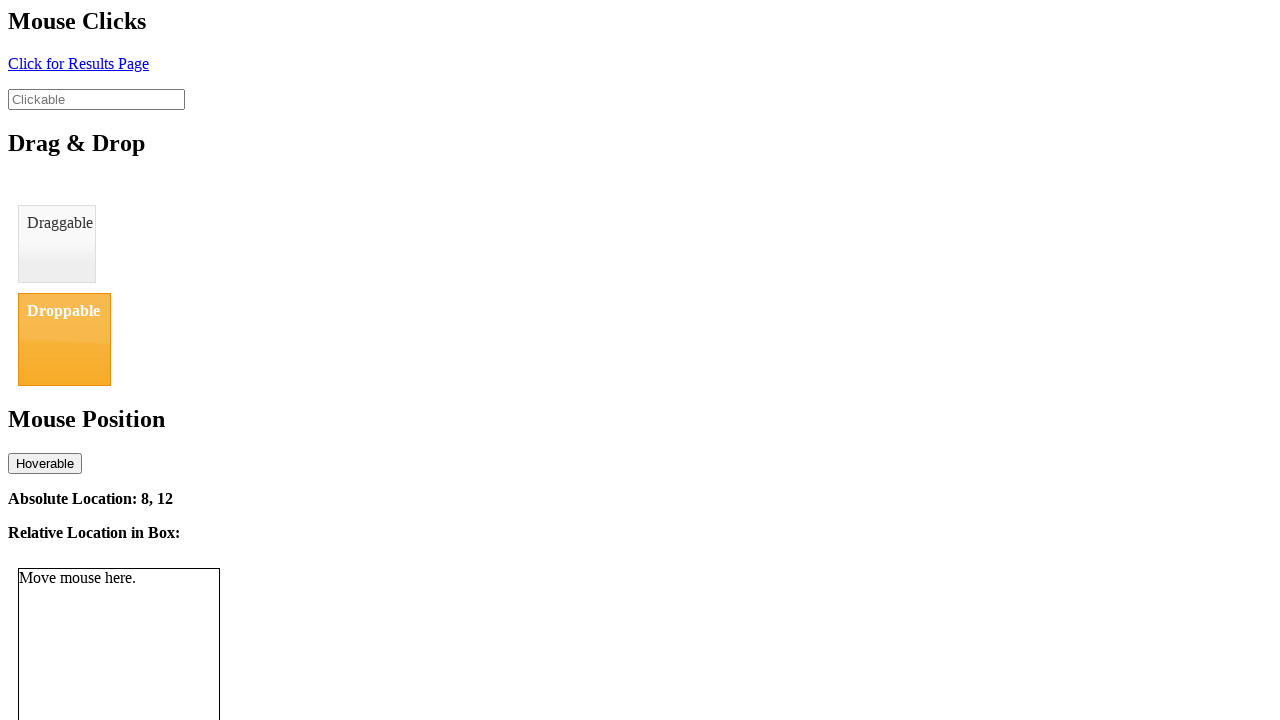

Waited 100ms for location to update
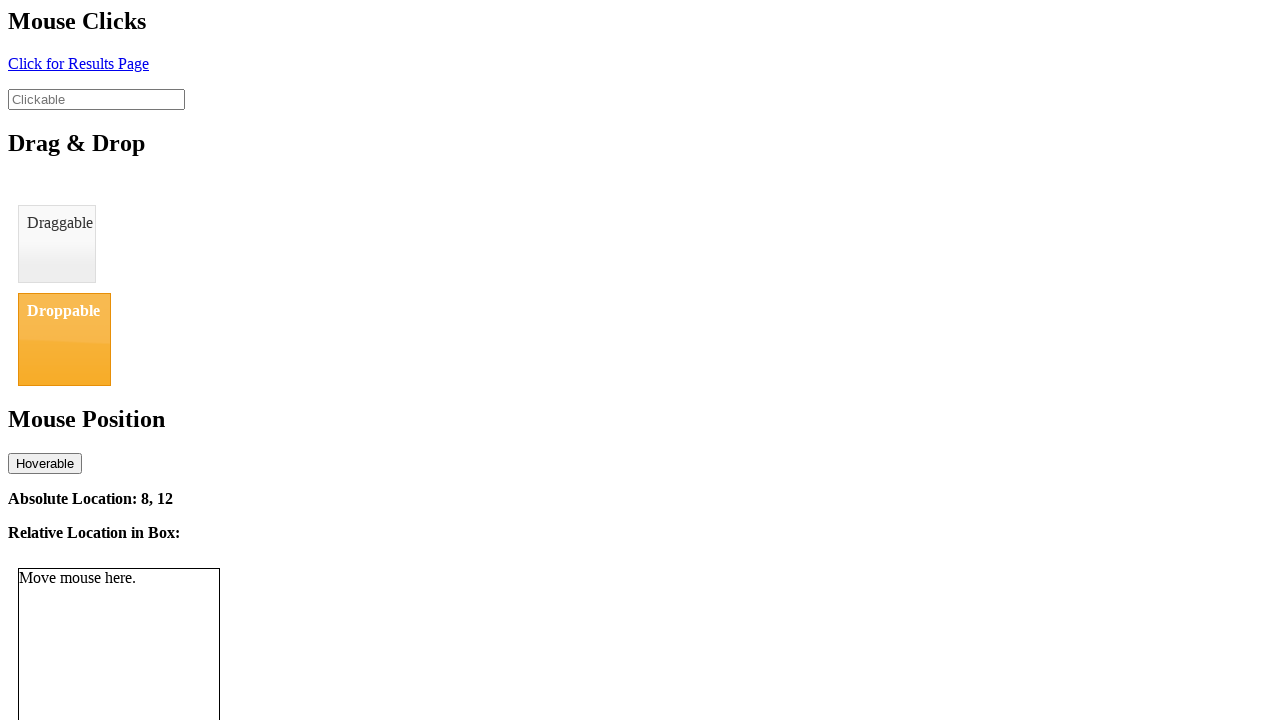

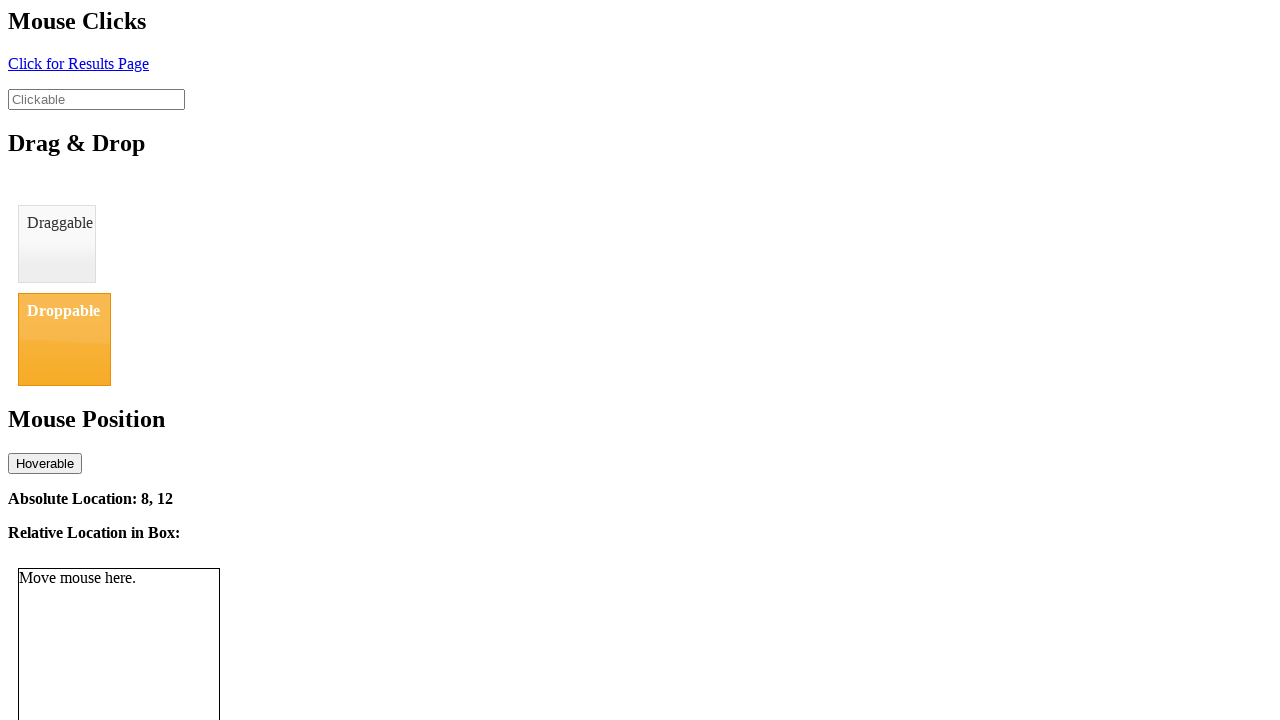